Tests sorting the Email column in ascending order by clicking the column header and verifying the text values are sorted alphabetically.

Starting URL: http://the-internet.herokuapp.com/tables

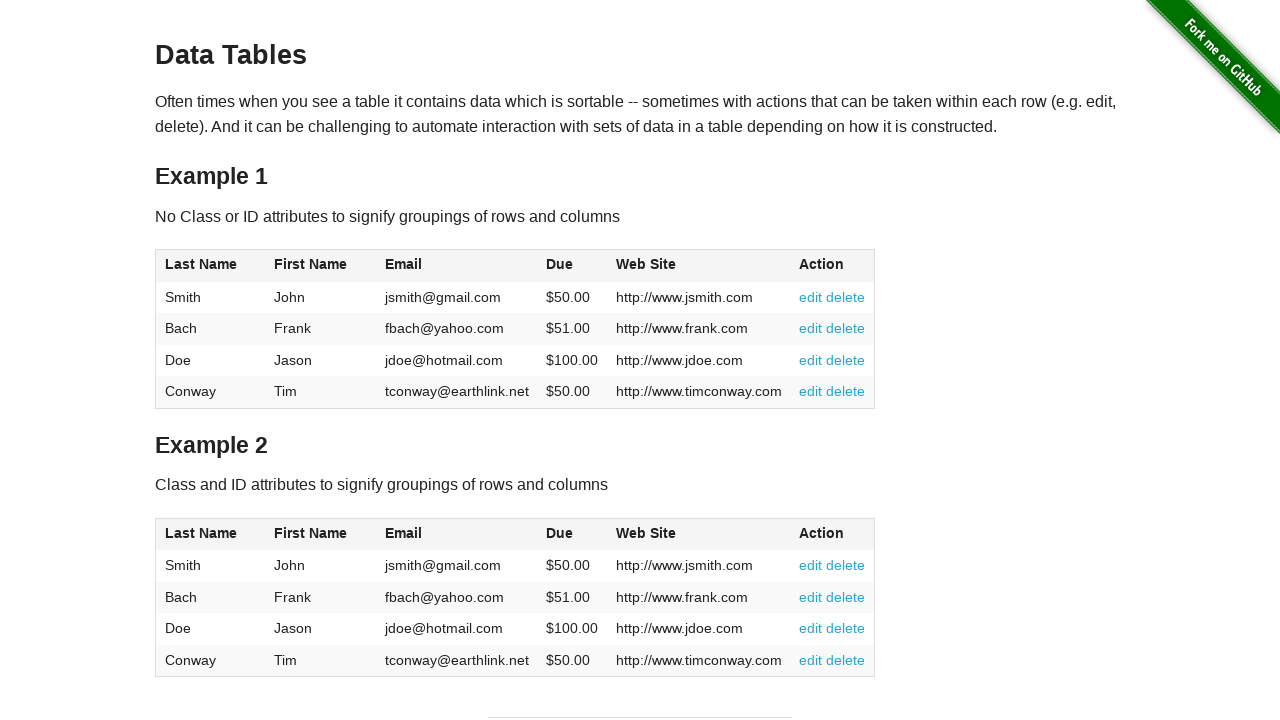

Clicked Email column header to sort in ascending order at (457, 266) on #table1 thead tr th:nth-of-type(3)
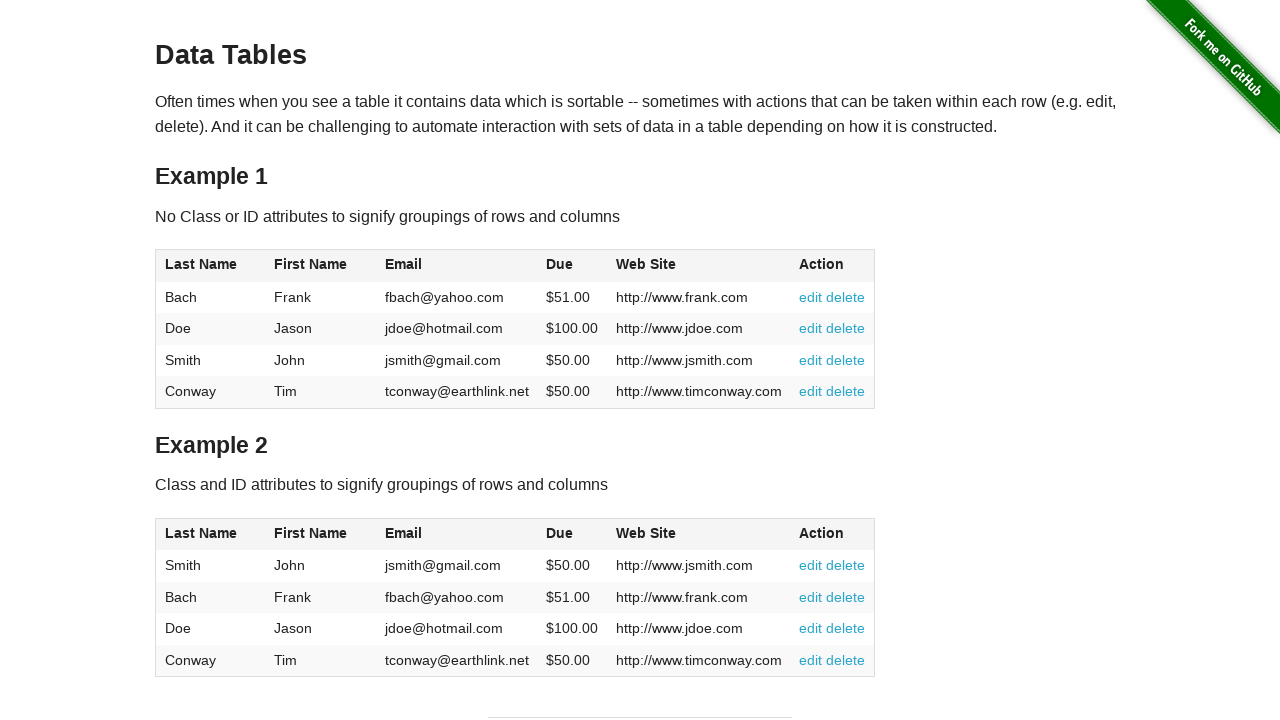

Email column values loaded and visible
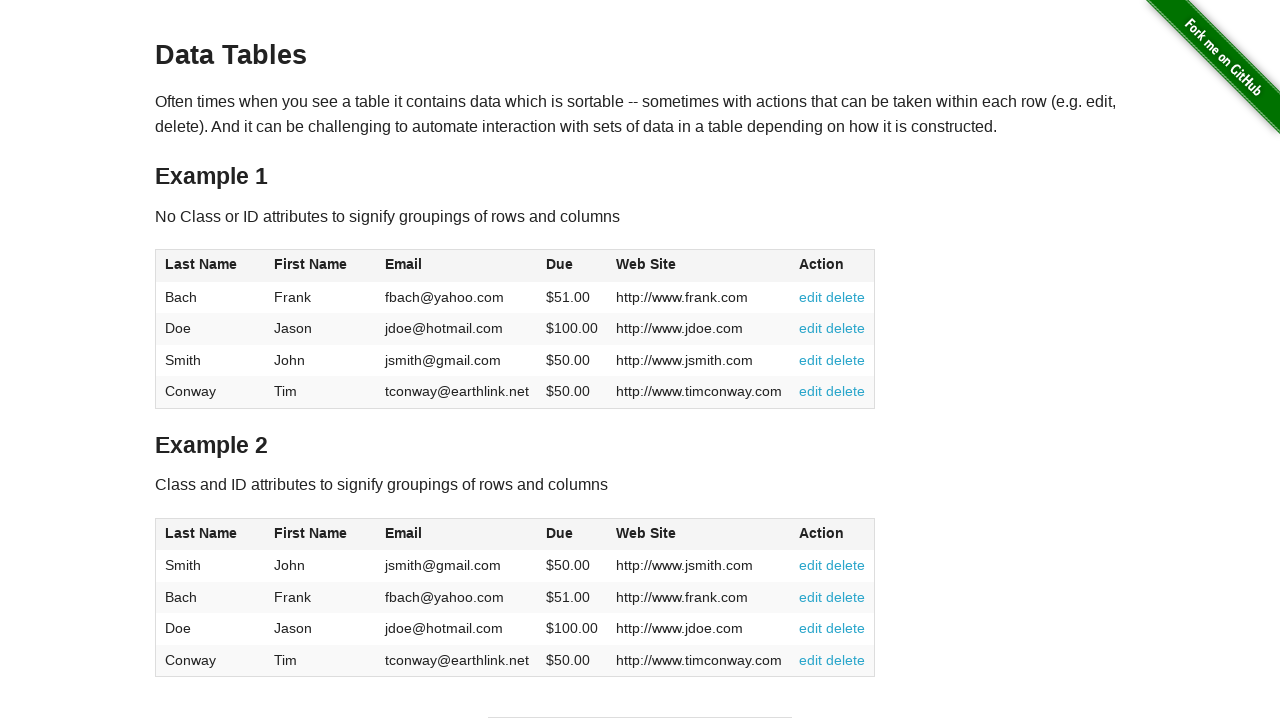

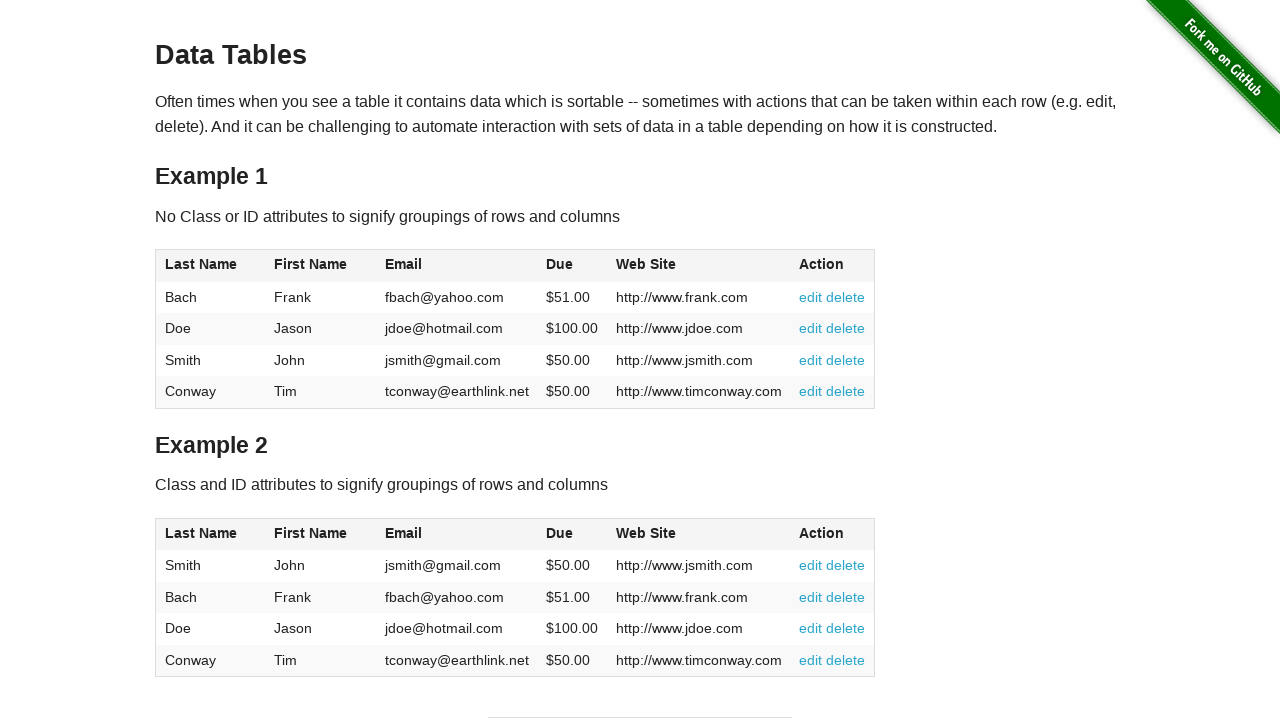